Tests the Swiggy food delivery website by entering a location (Chennai) in the location search field to find restaurants in that area.

Starting URL: https://www.swiggy.com/

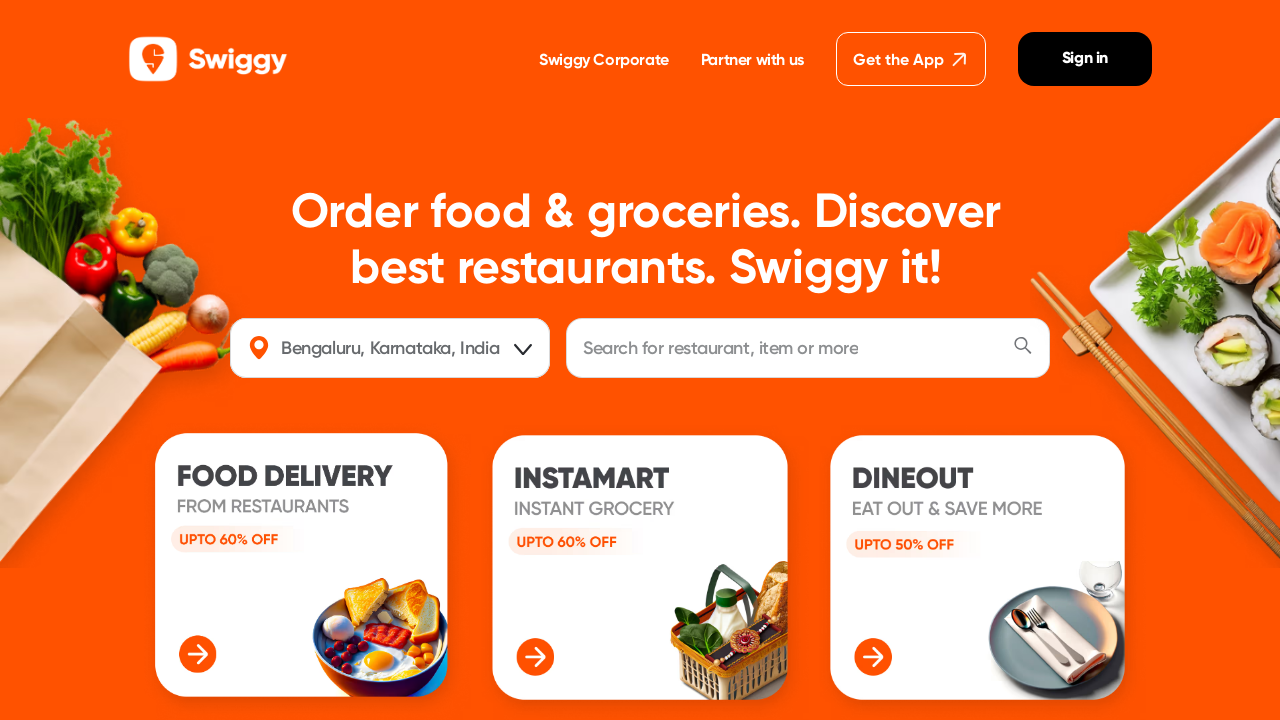

Filled location search field with 'chennai' on #location
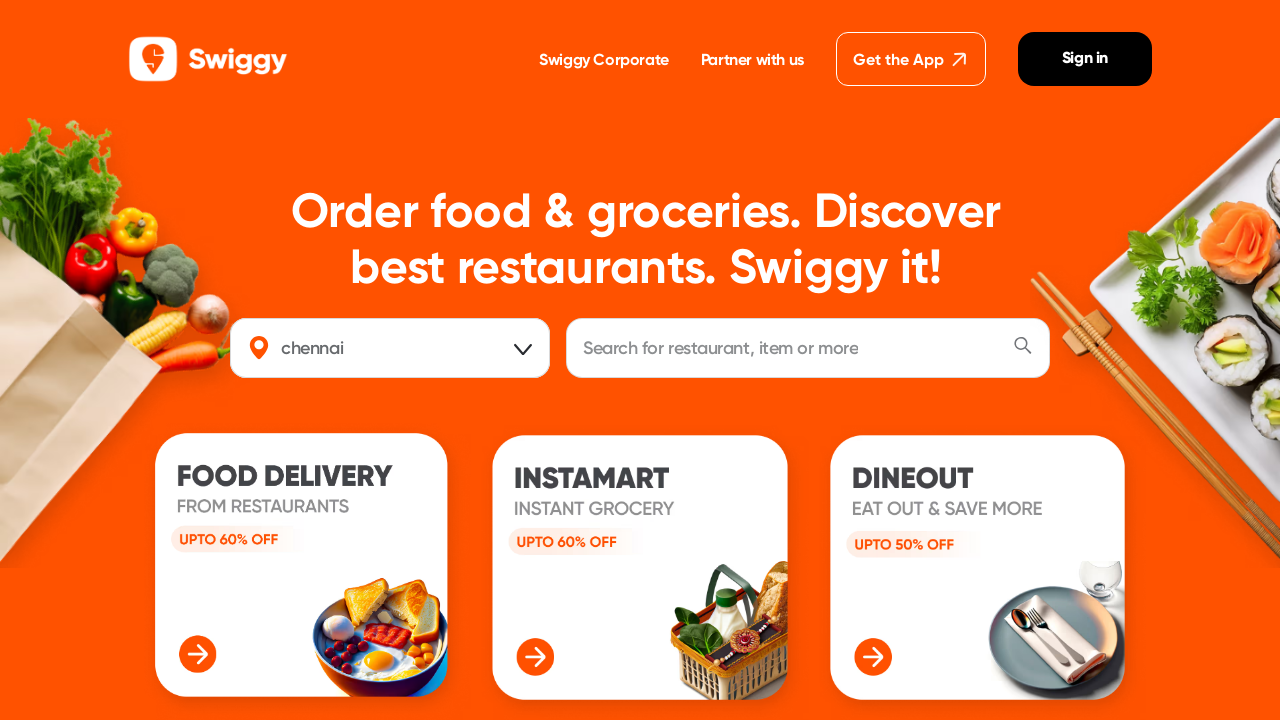

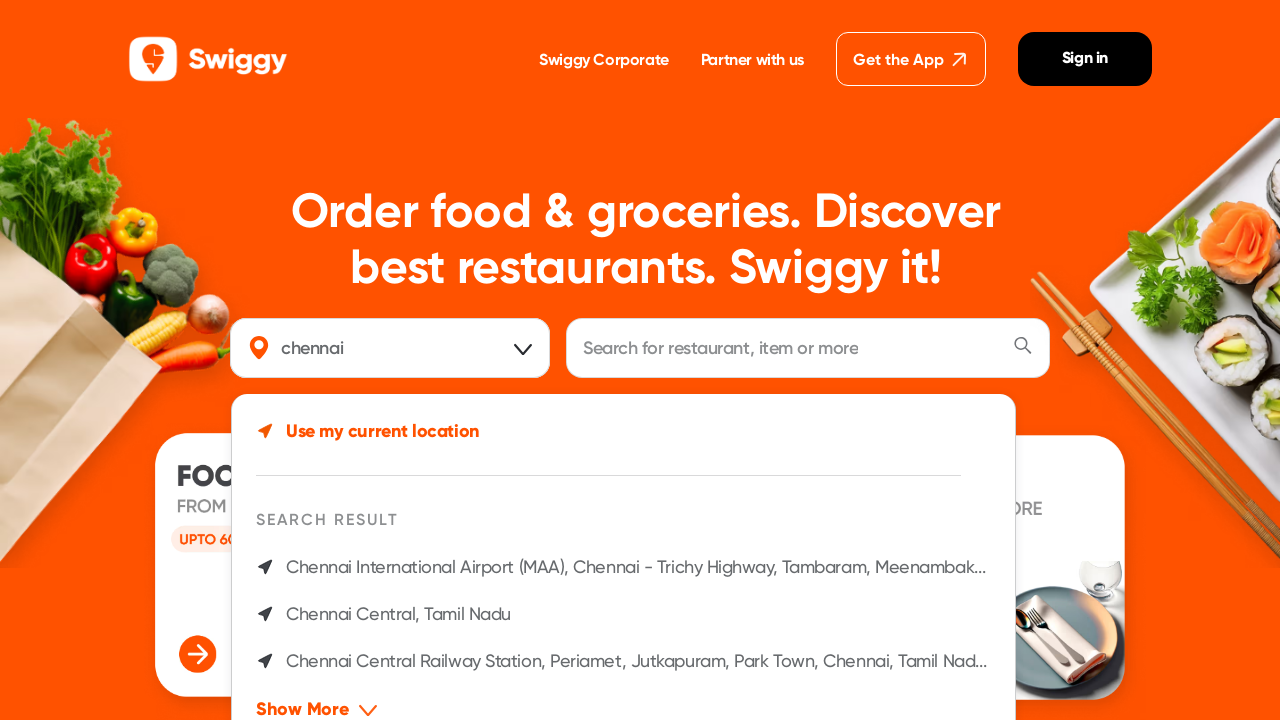